Tests a text box form submission by filling in user details including name, email, current address, and permanent address, then clicking submit

Starting URL: https://demoqa.com/text-box

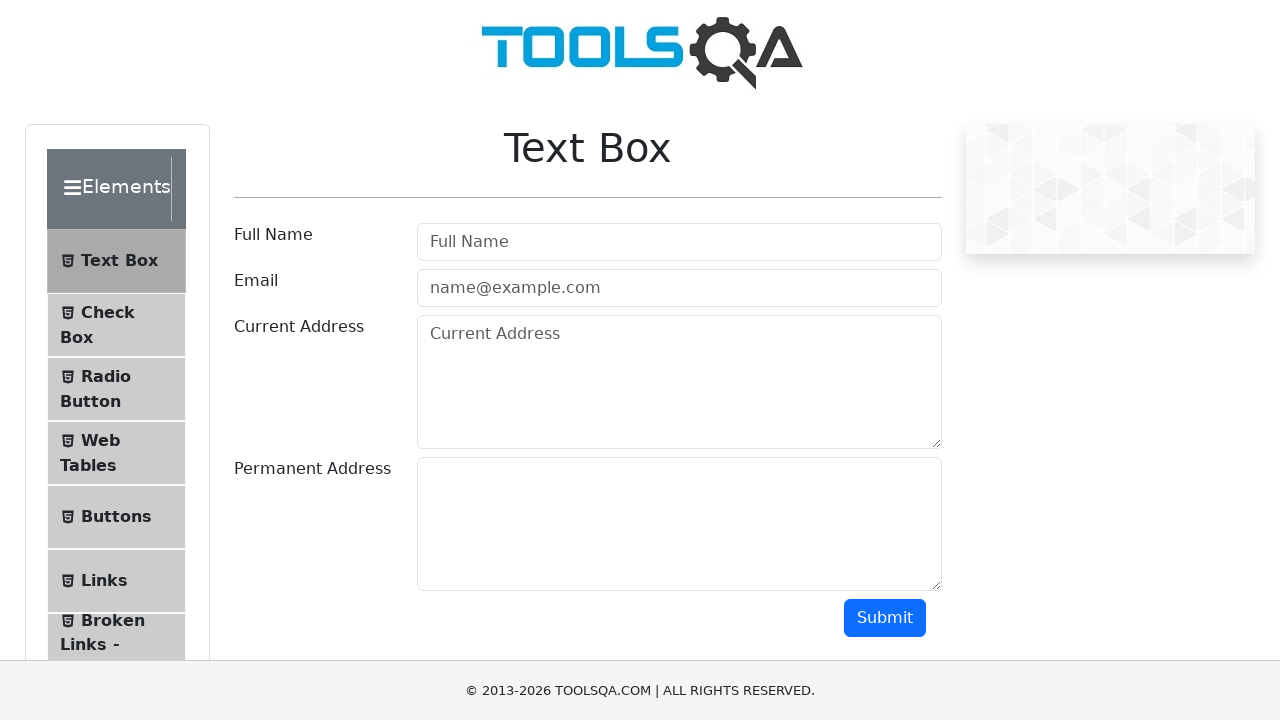

Filled in full name field with 'John Smith' on input#userName
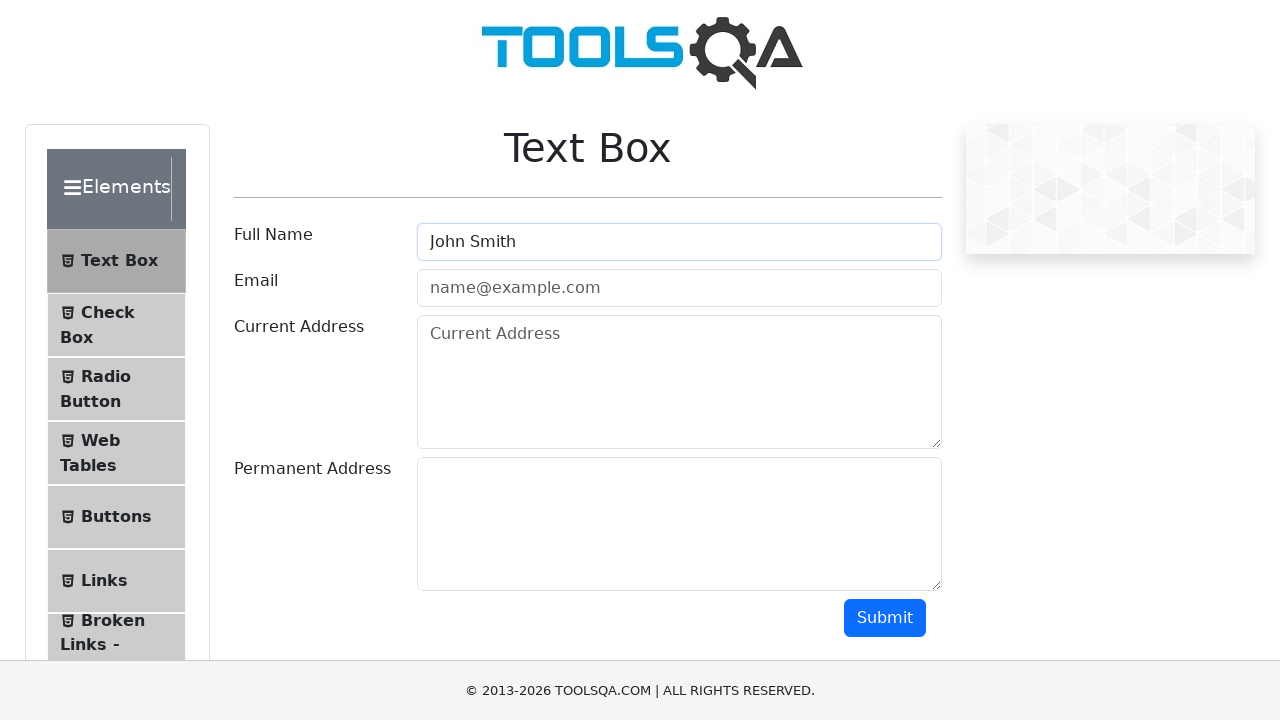

Filled in email field with 'john.smith@example.com' on input#userEmail
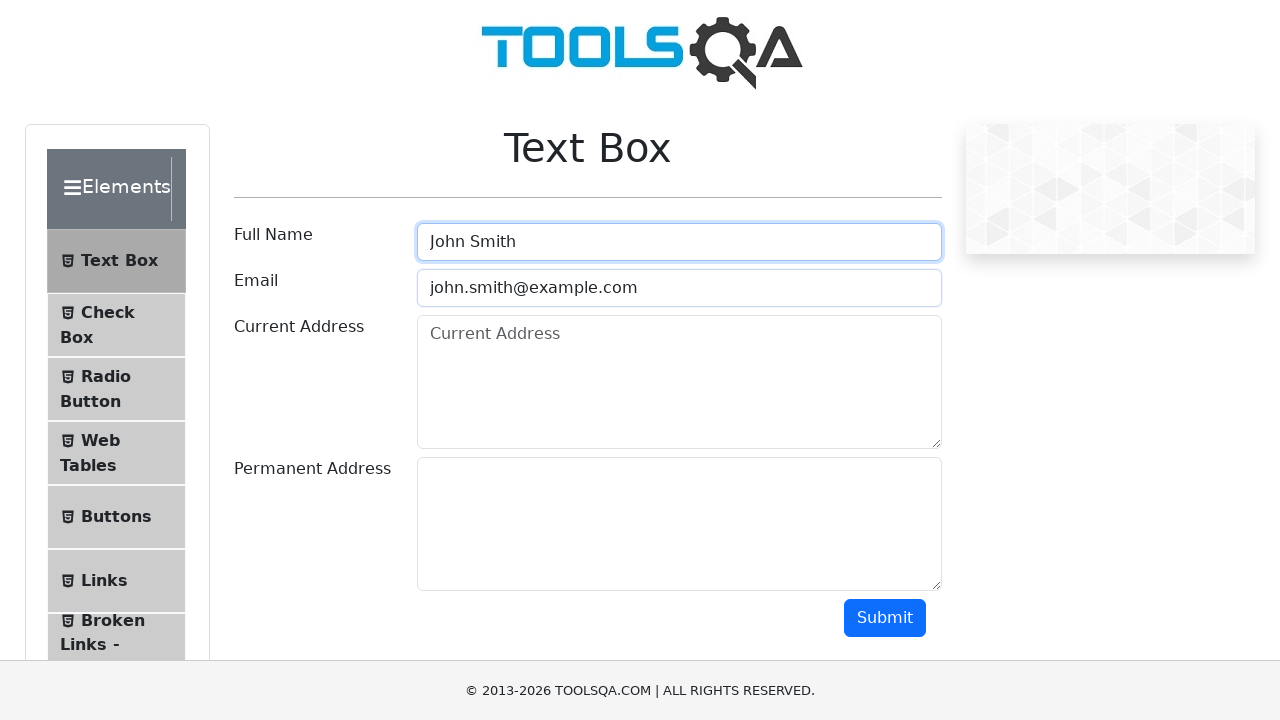

Filled in current address field with '123 Main Street, New York, NY 10001' on textarea#currentAddress
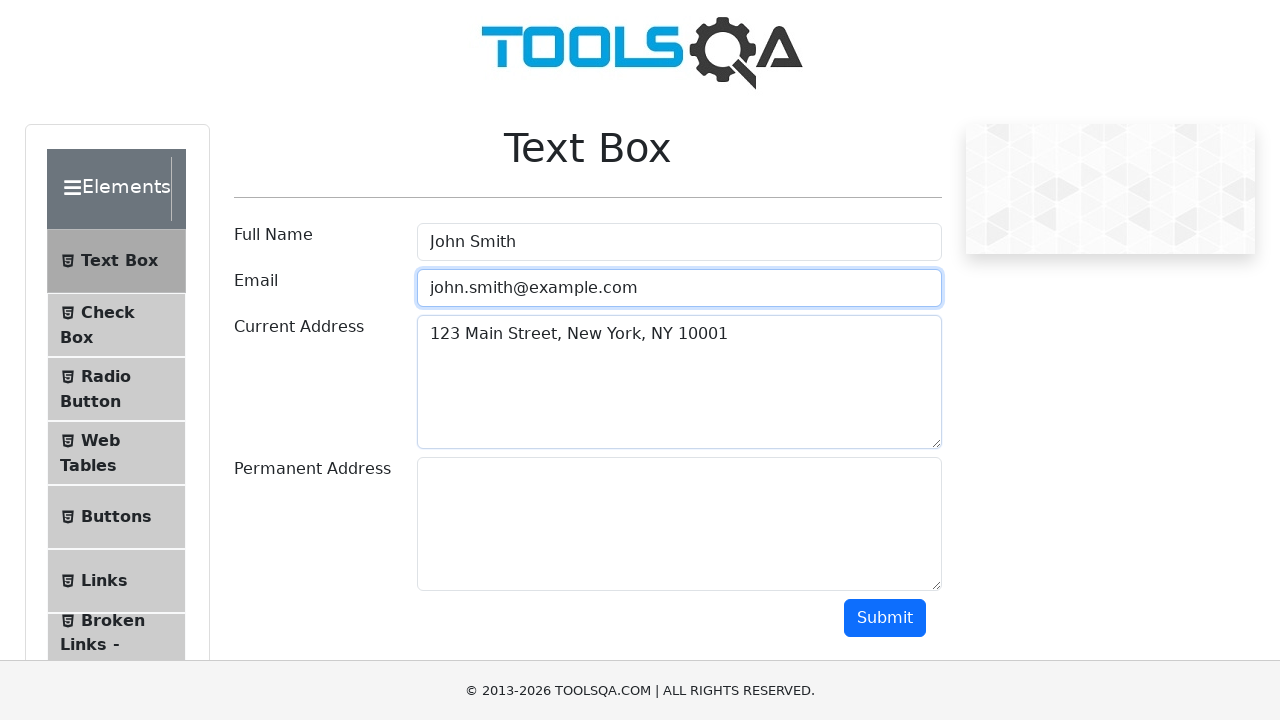

Filled in permanent address field with '456 Oak Avenue, Los Angeles, CA 90001' on textarea#permanentAddress
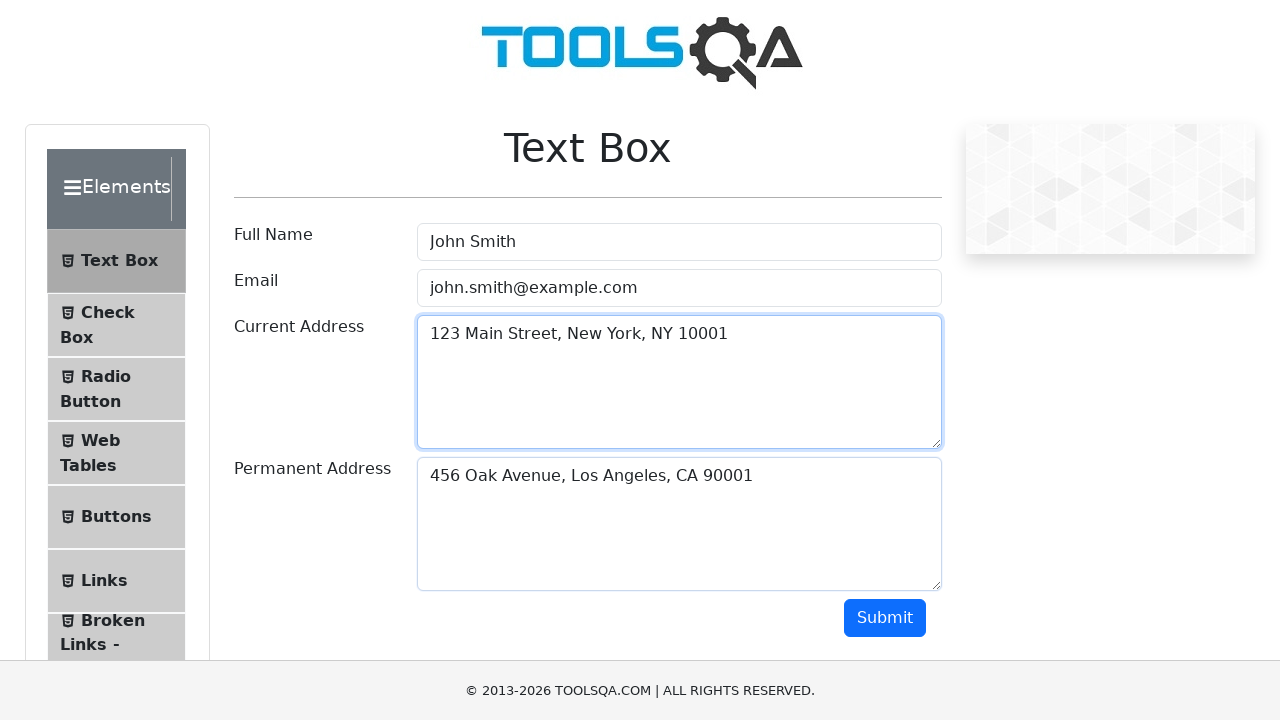

Clicked submit button to submit the form at (885, 618) on button#submit
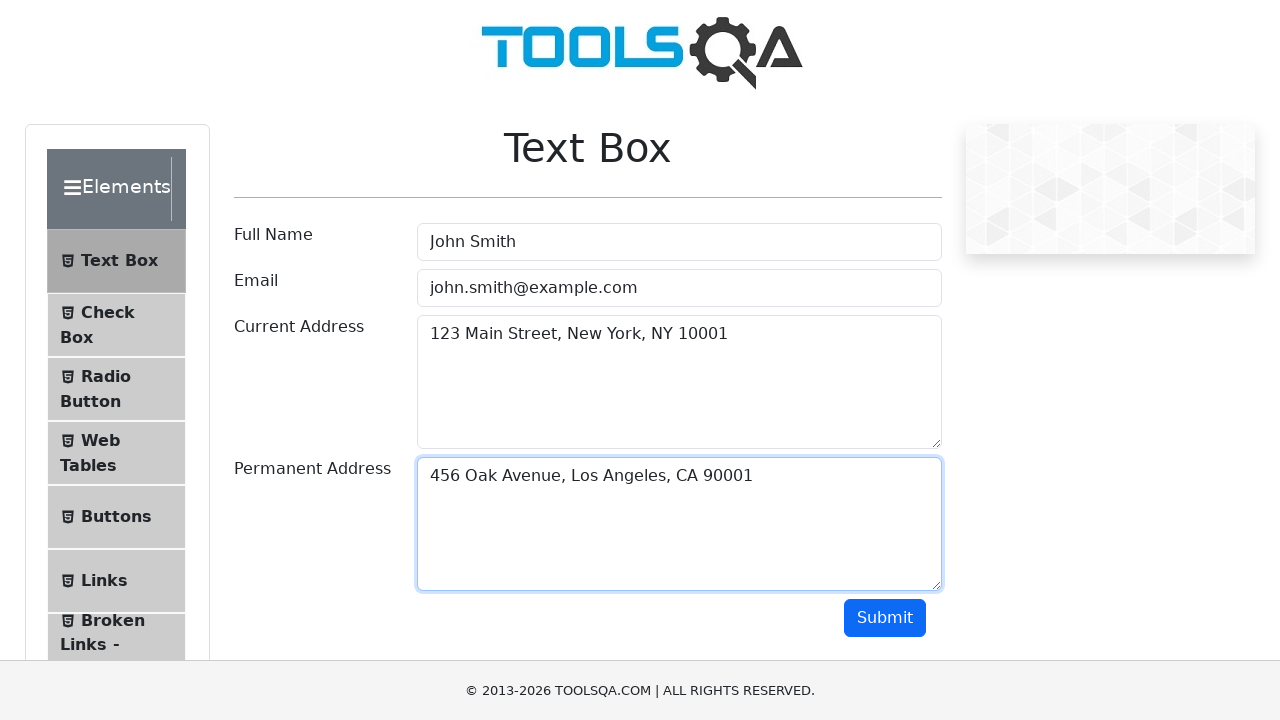

Form submission output appeared on the page
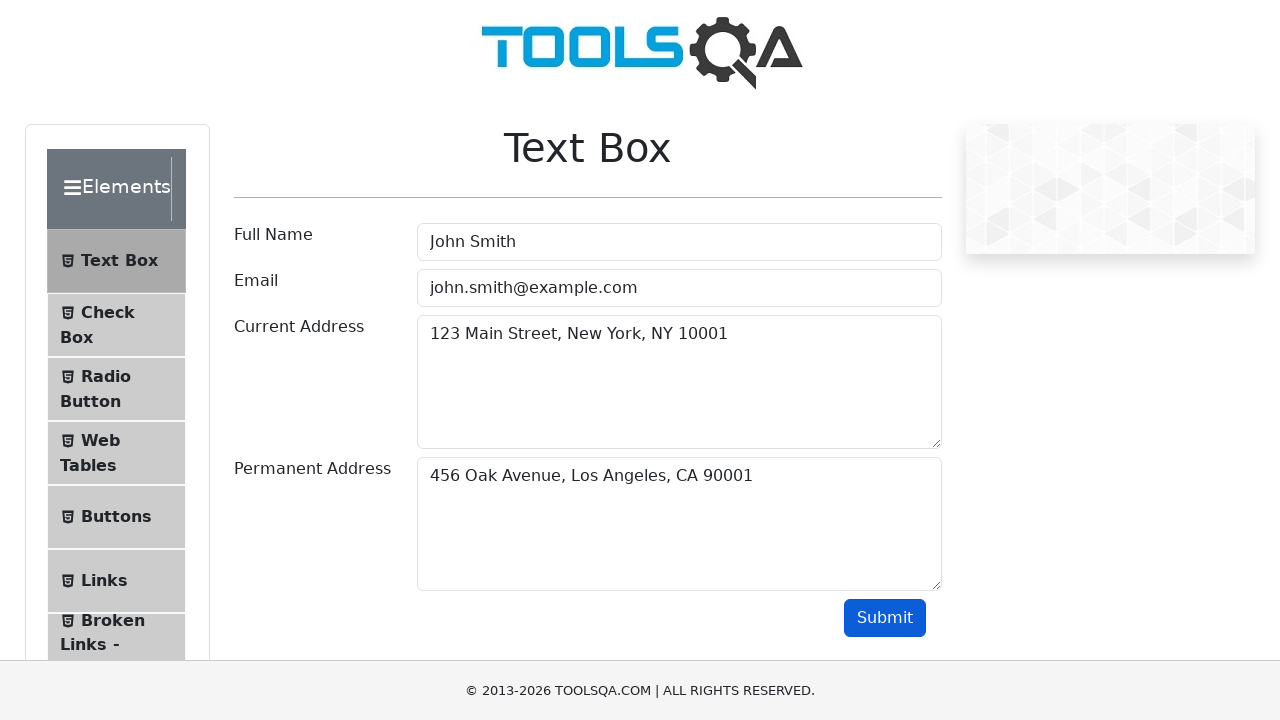

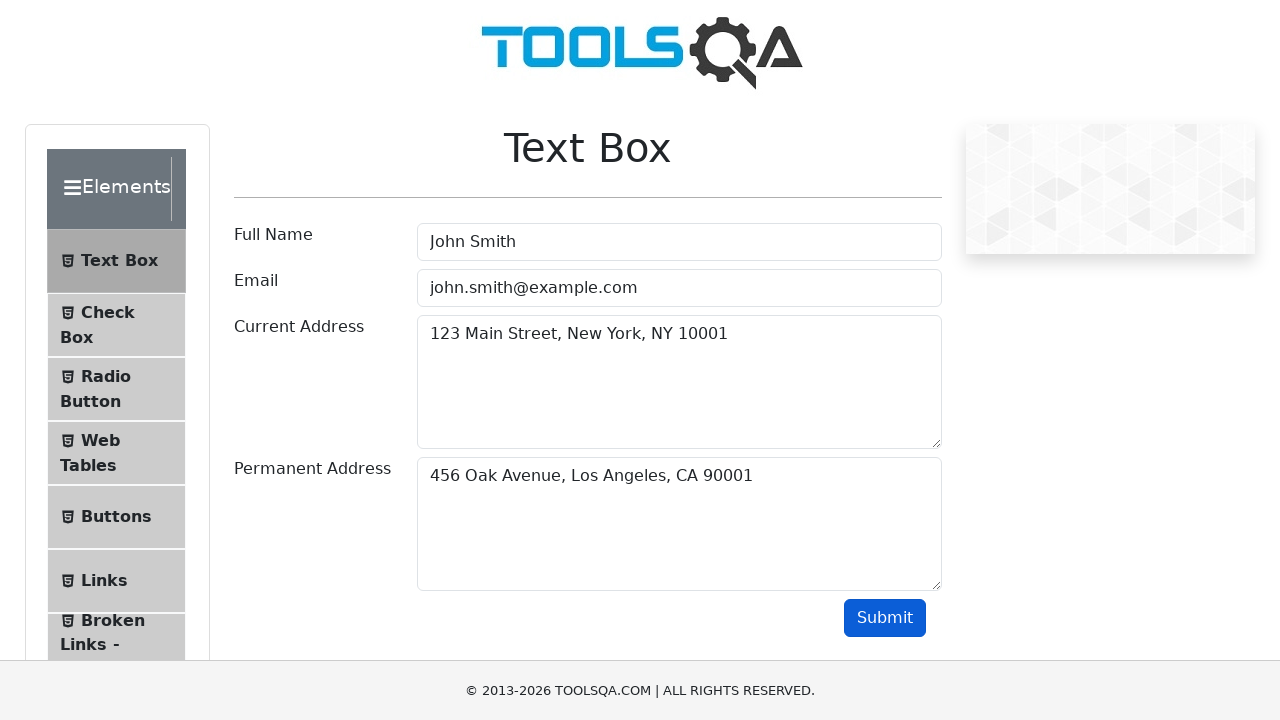